Tests file upload functionality by selecting a file using the file input element on the upload page

Starting URL: https://the-internet.herokuapp.com/upload

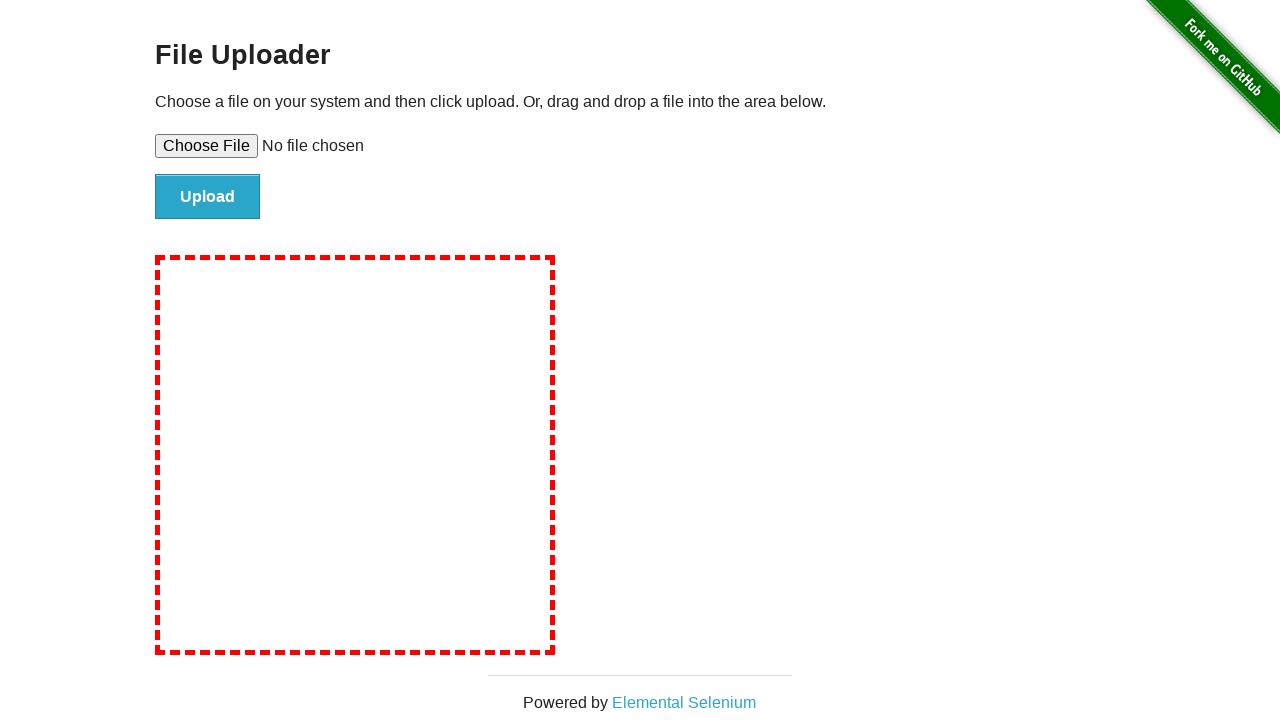

Created temporary test file for upload
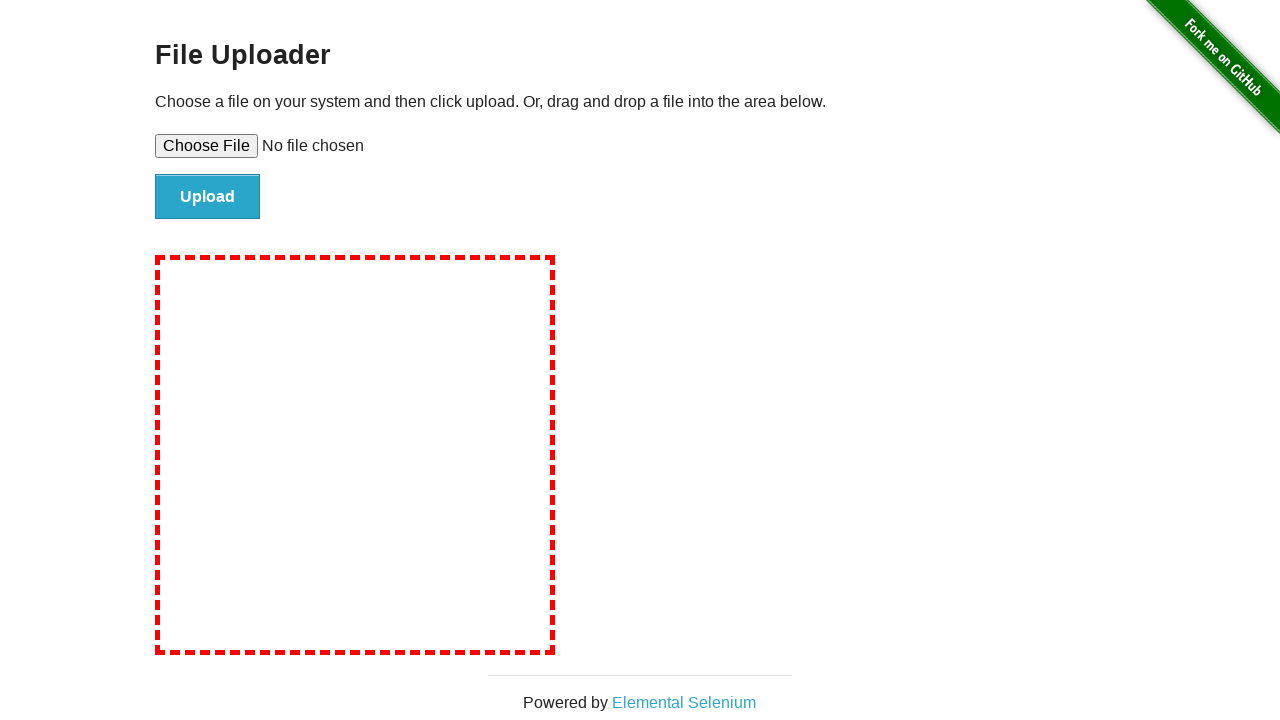

Selected file for upload using file input element
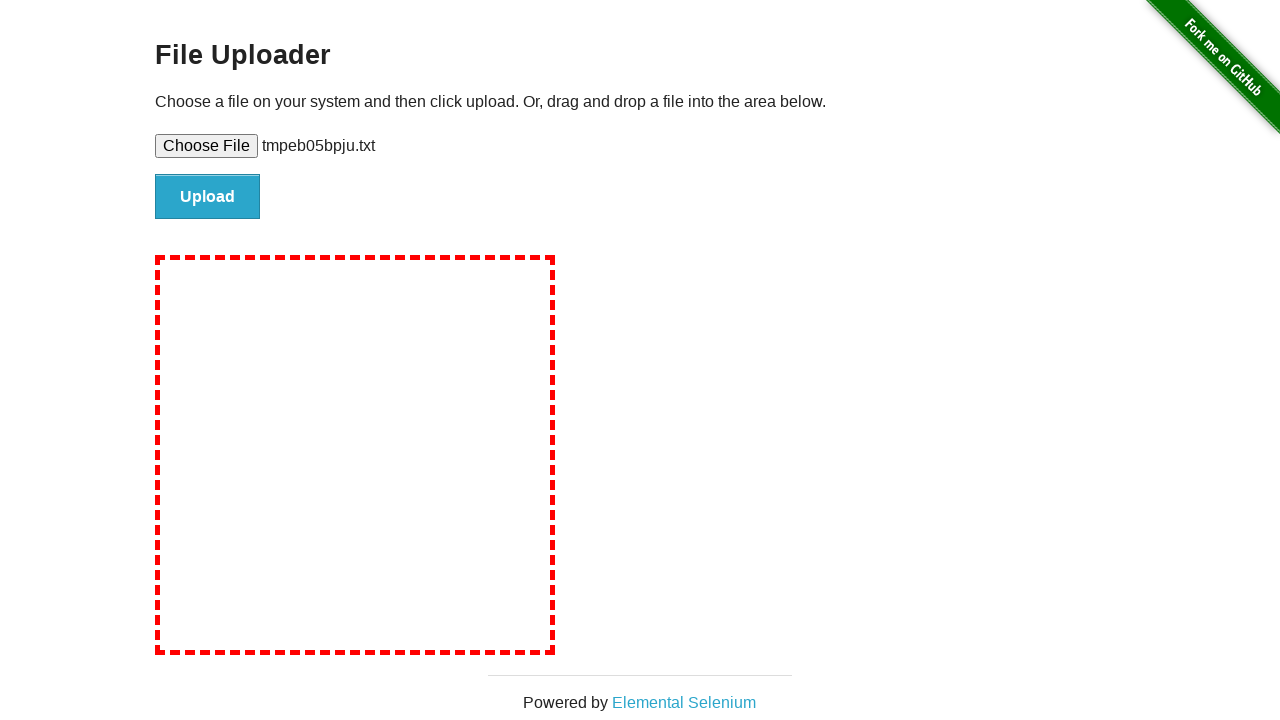

Clicked upload/submit button to upload file at (208, 197) on input#file-submit
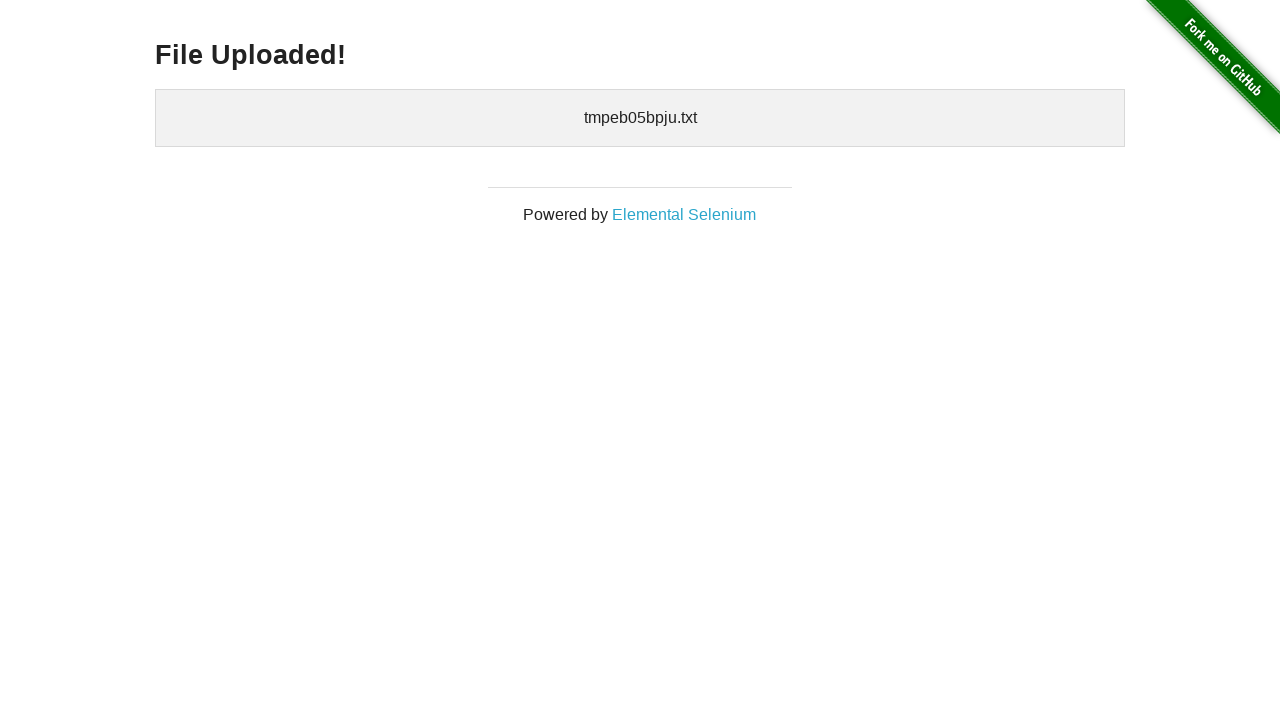

File upload completed and upload confirmation appeared
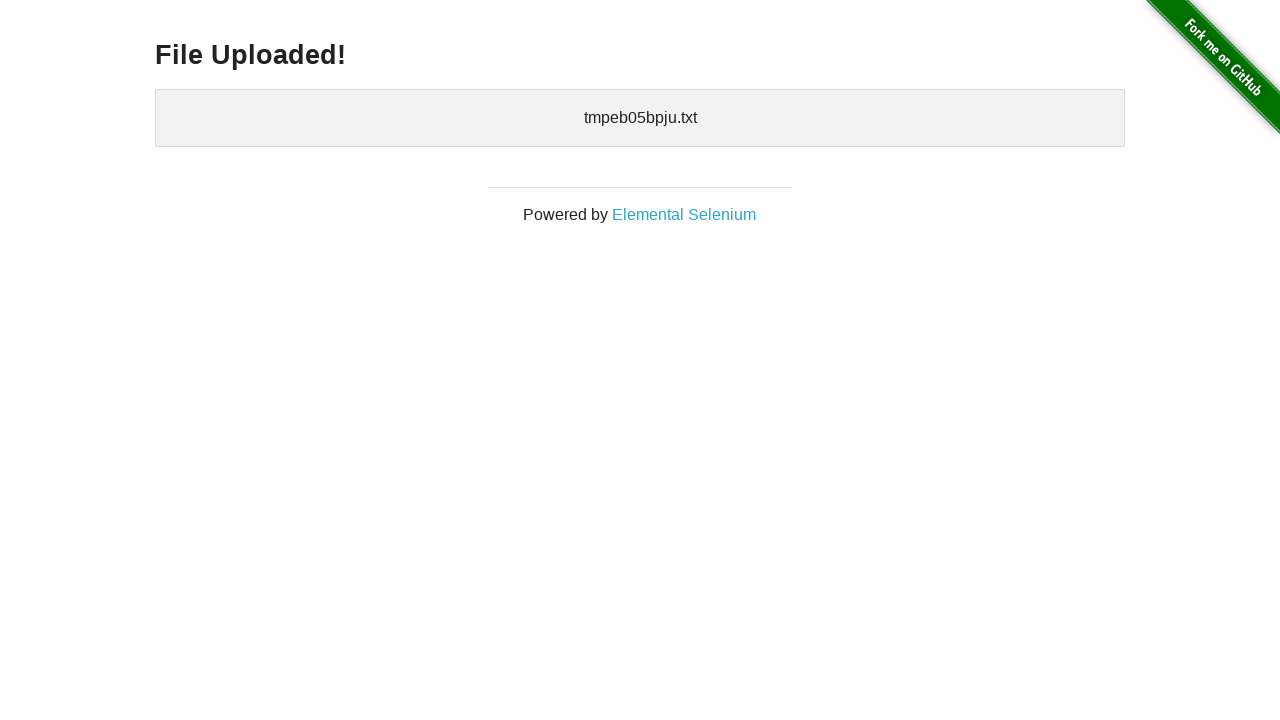

Cleaned up temporary test file
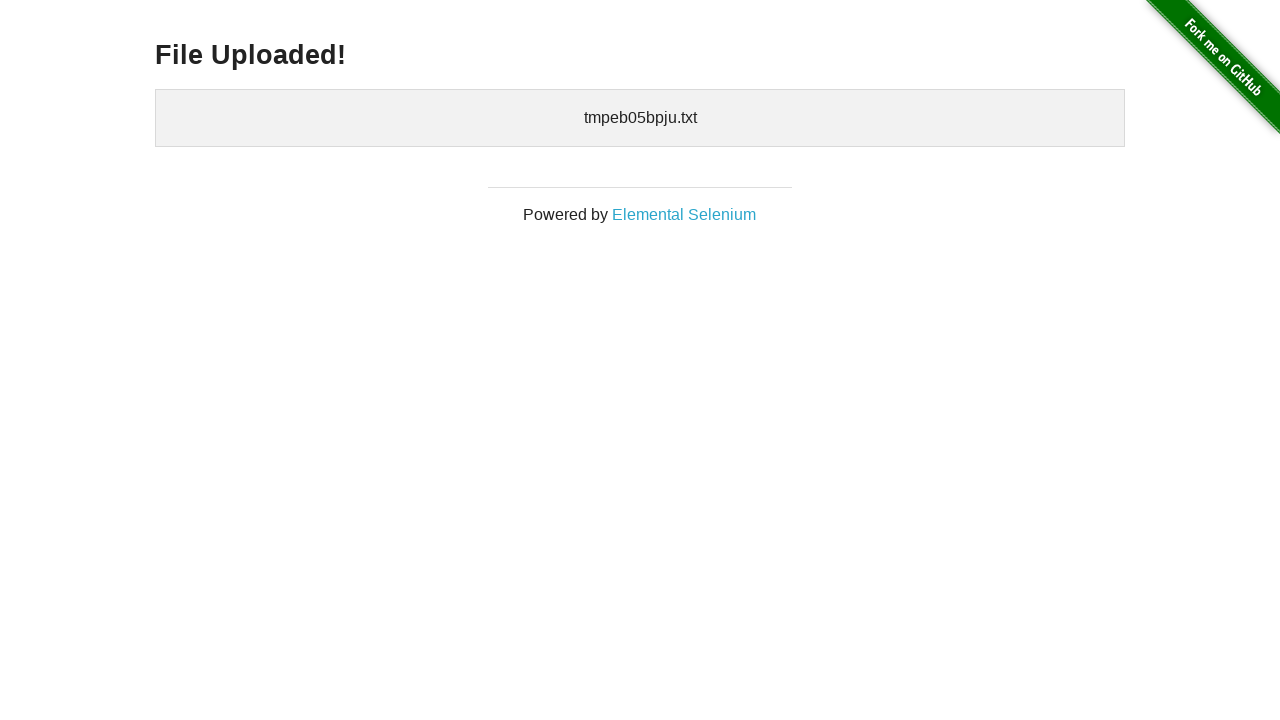

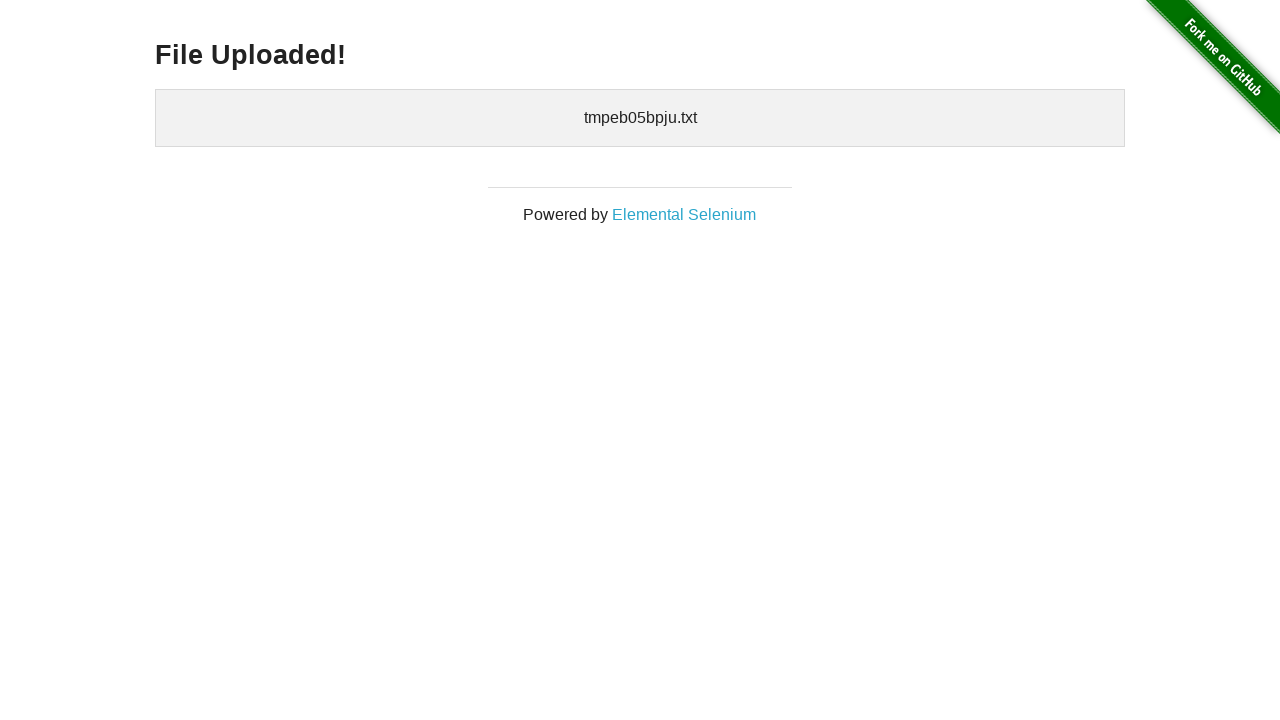